Navigates to the Hong Kong 1823 government services website and waits for the page to load. The original test demonstrates multi-browser compatibility but the core automation is simply visiting the page.

Starting URL: https://www.1823.gov.hk/tc

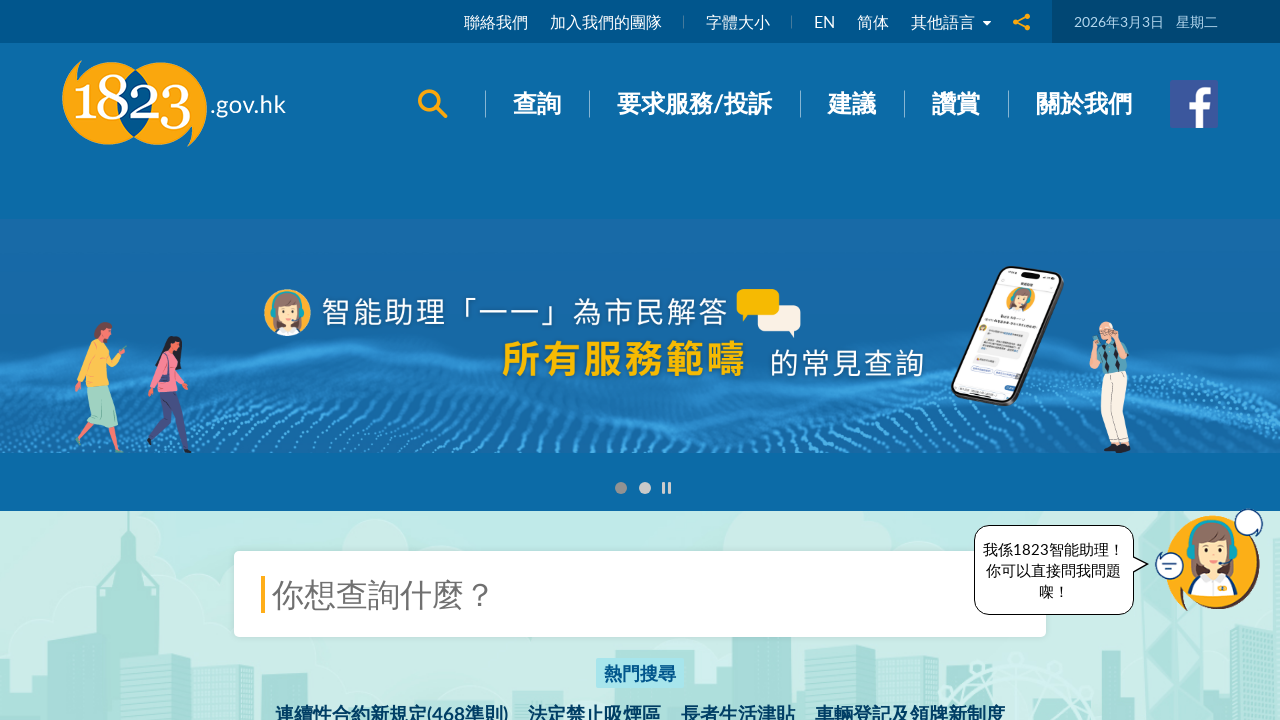

Waited for Hong Kong 1823 government services website to fully load (networkidle state)
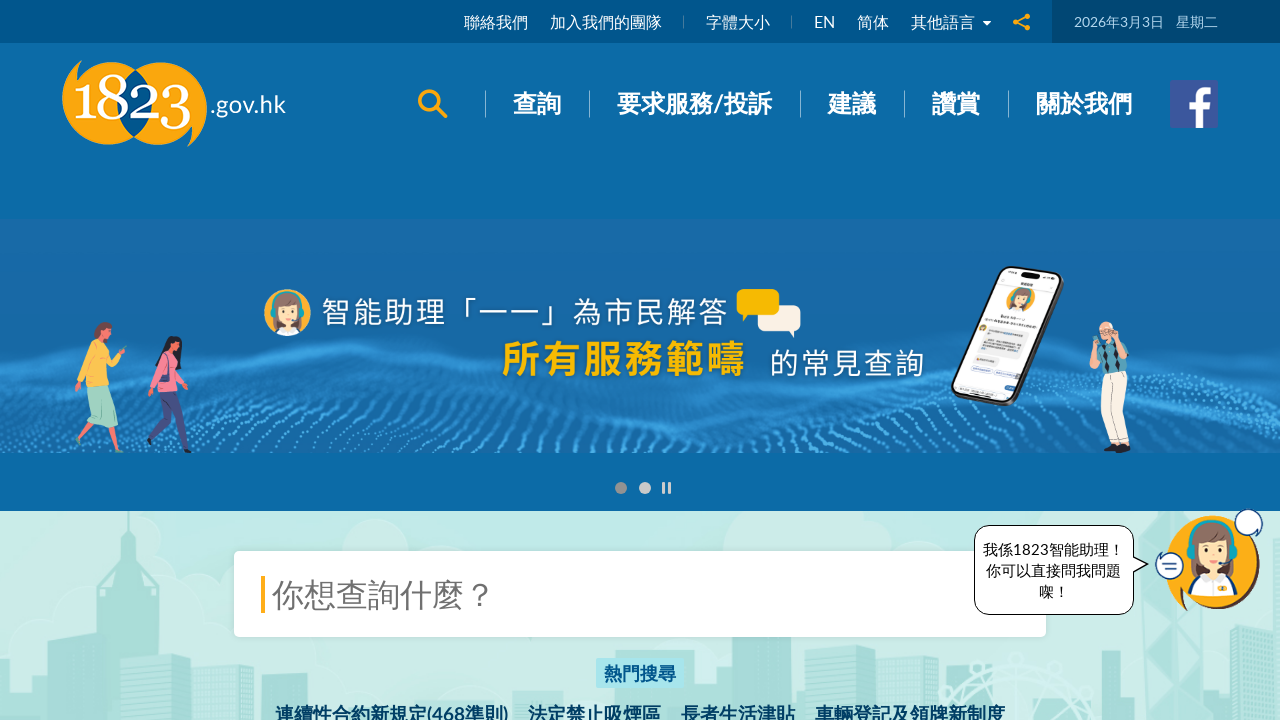

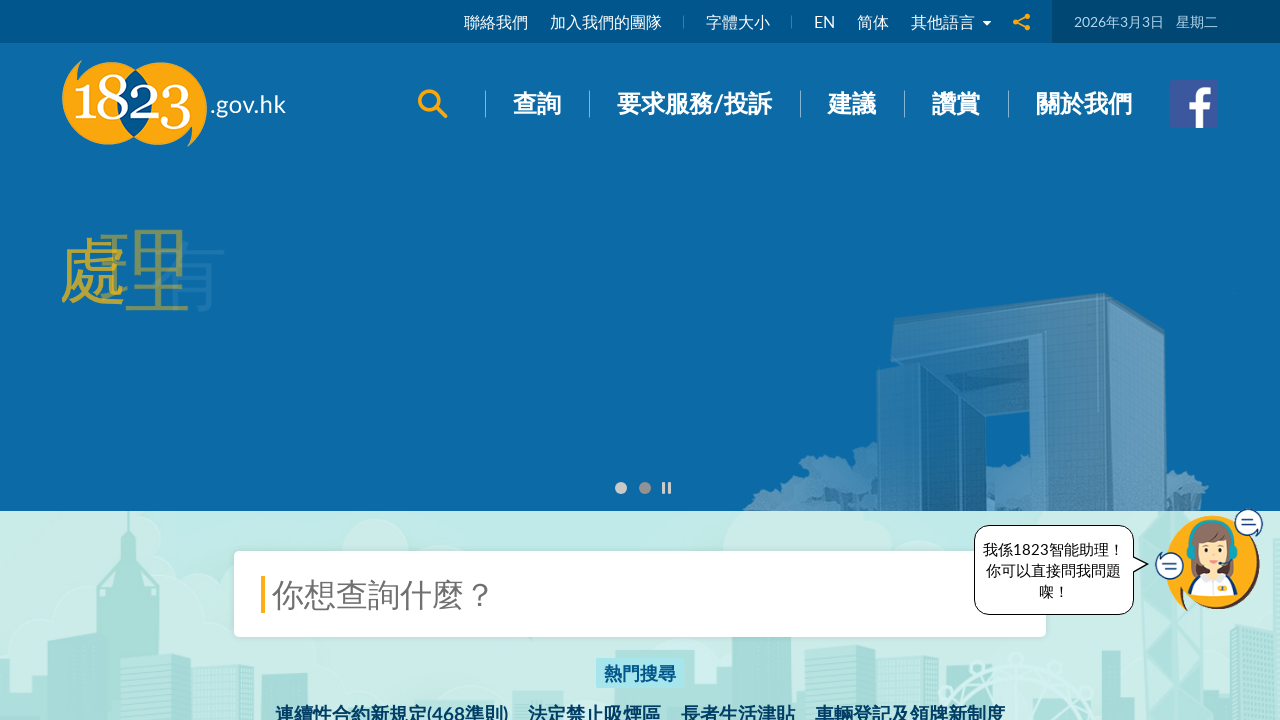